Tests nested iframe interaction by filling a text input in a frame and clicking an element in a child frame

Starting URL: https://ui.vision/demo/webtest/frames/

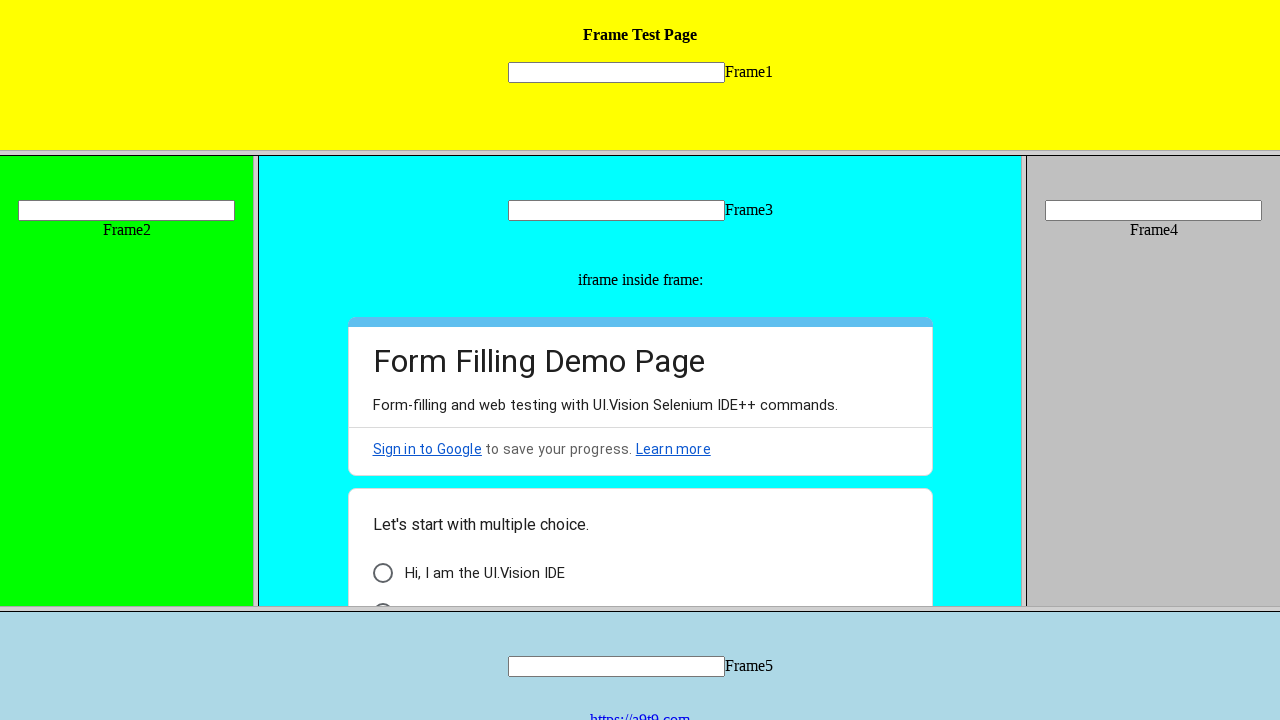

Located frame 3 by URL
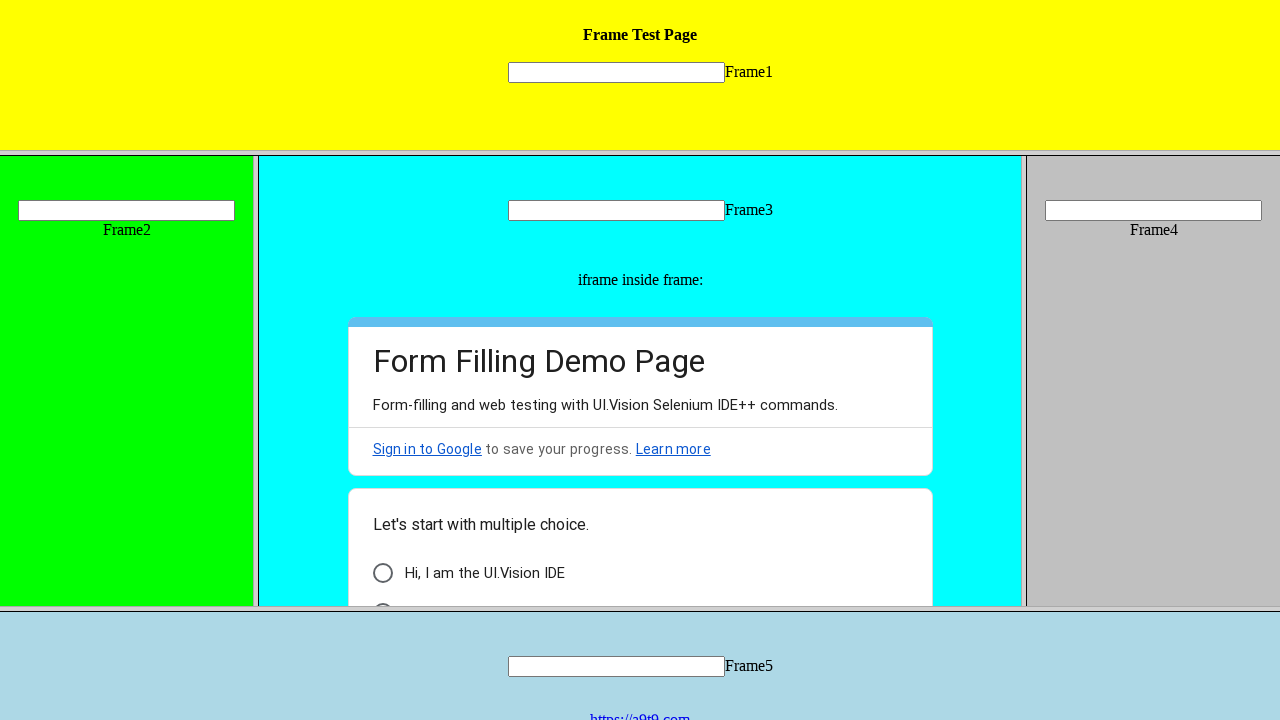

Filled text input in frame 3 with value '3' on input[name='mytext3']
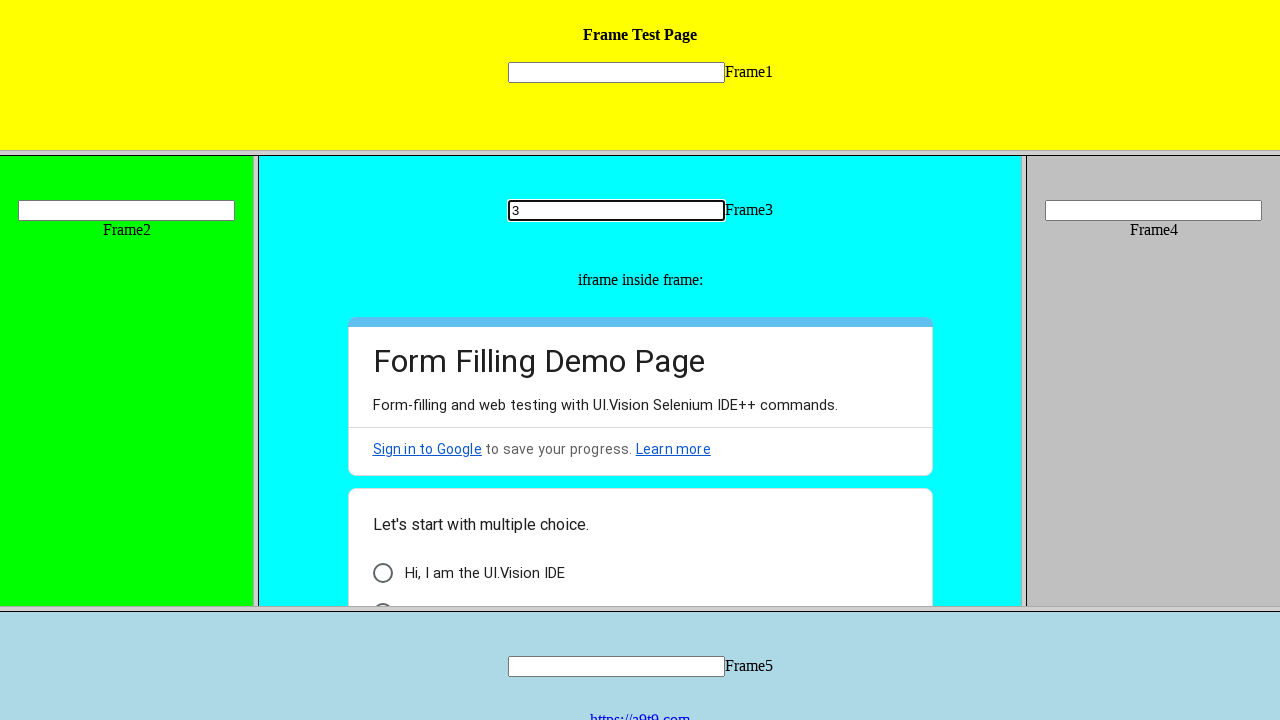

Retrieved child frames from frame 3
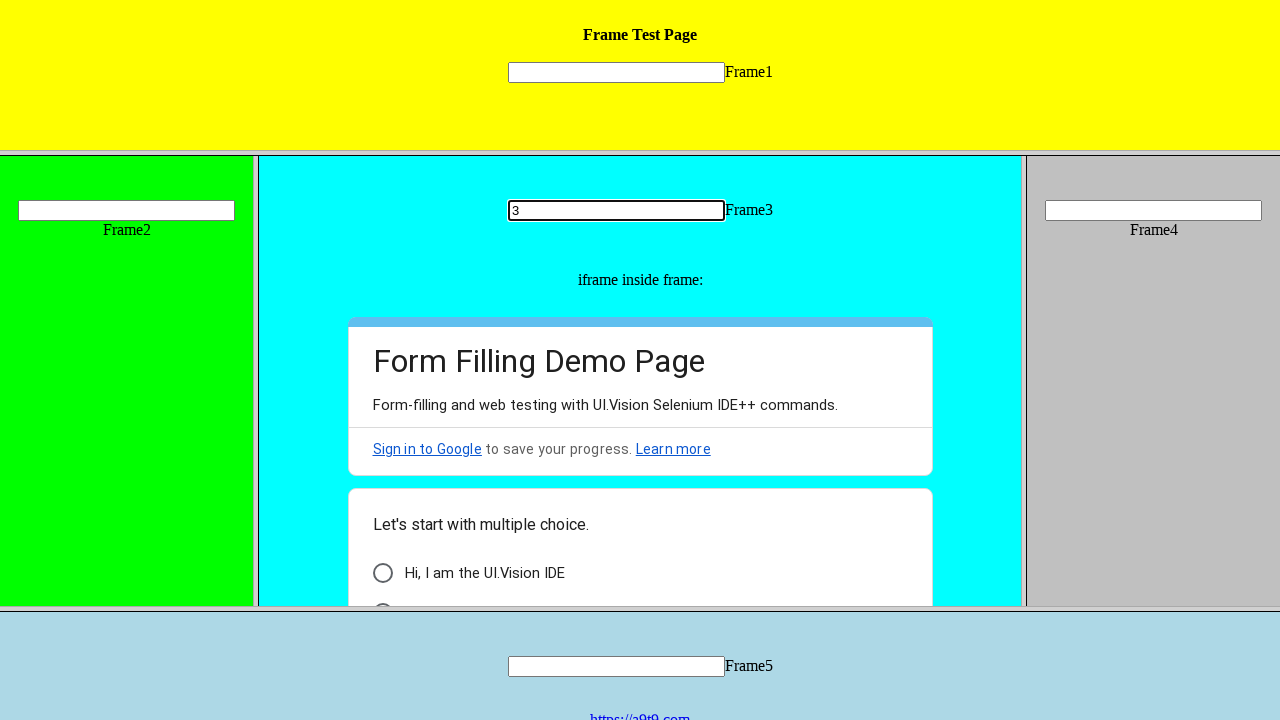

Clicked element with class 'vd3tt' in child frame at (382, 573) on .vd3tt
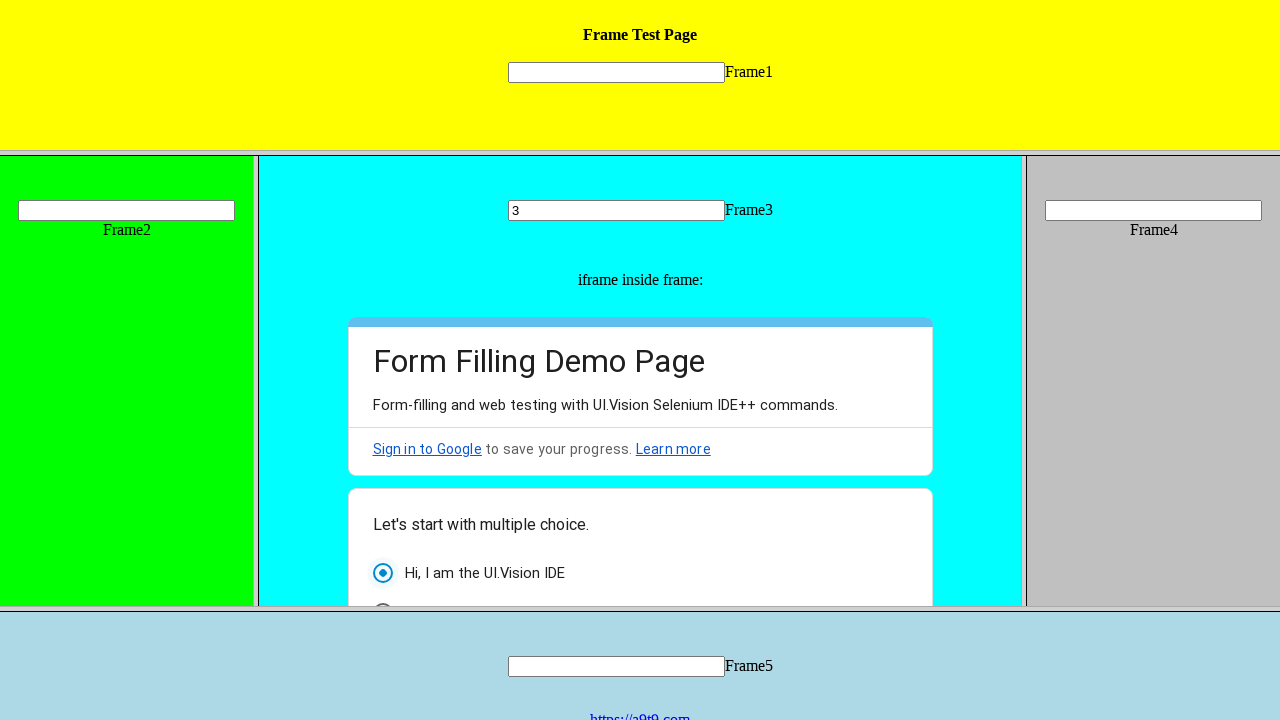

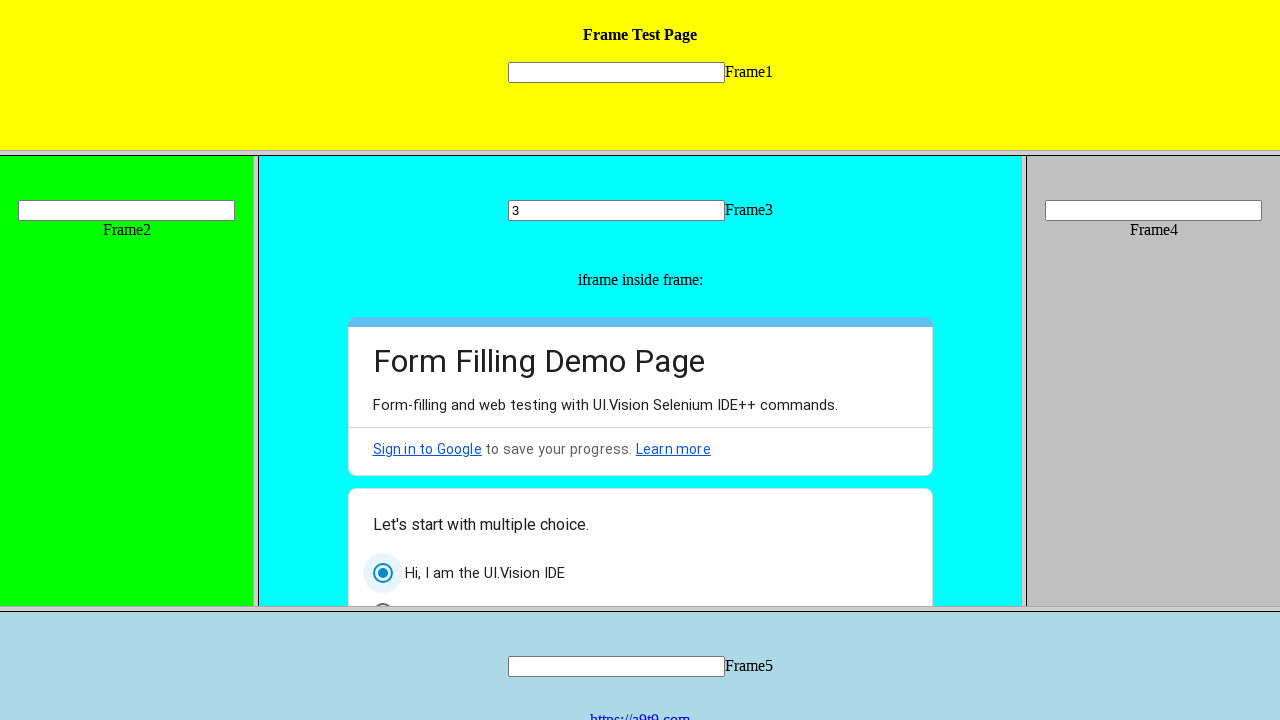